Tests completing all tasks using toggle-all button and verifying items left count becomes zero

Starting URL: https://todomvc4tasj.herokuapp.com/

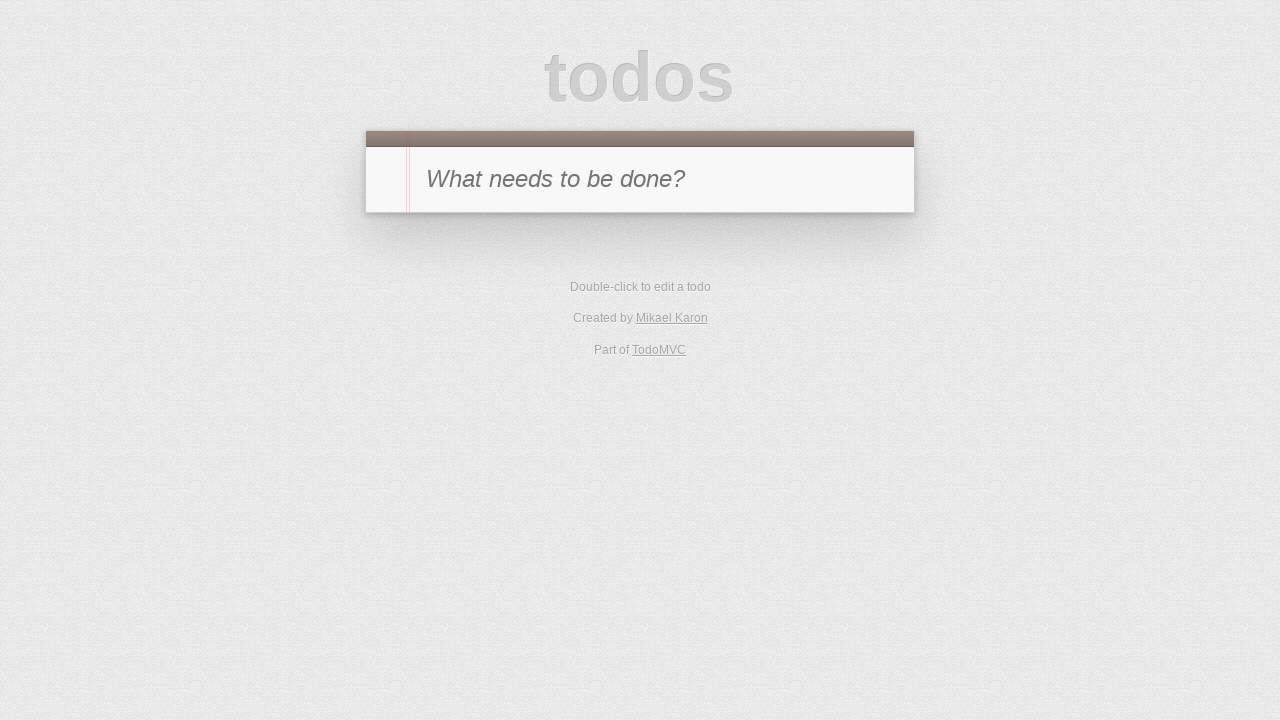

Filled new-todo field with 'a' on #new-todo
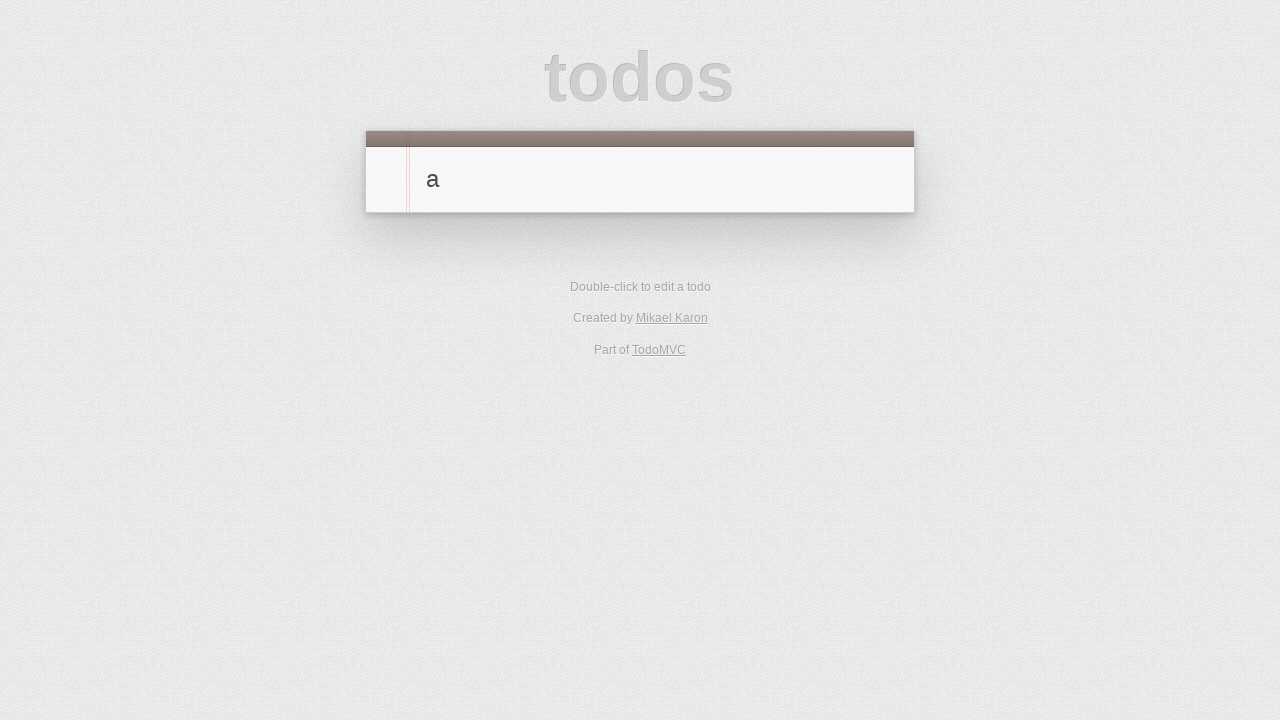

Pressed Enter to create first task on #new-todo
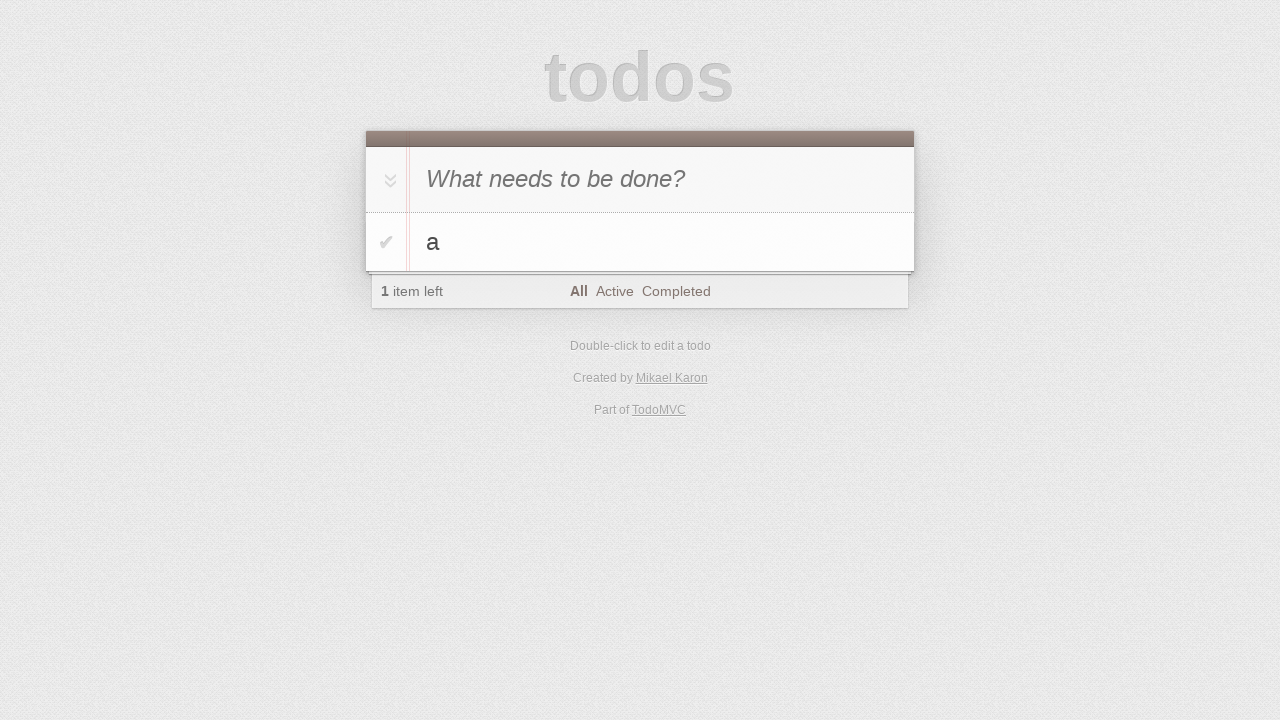

Filled new-todo field with 'b' on #new-todo
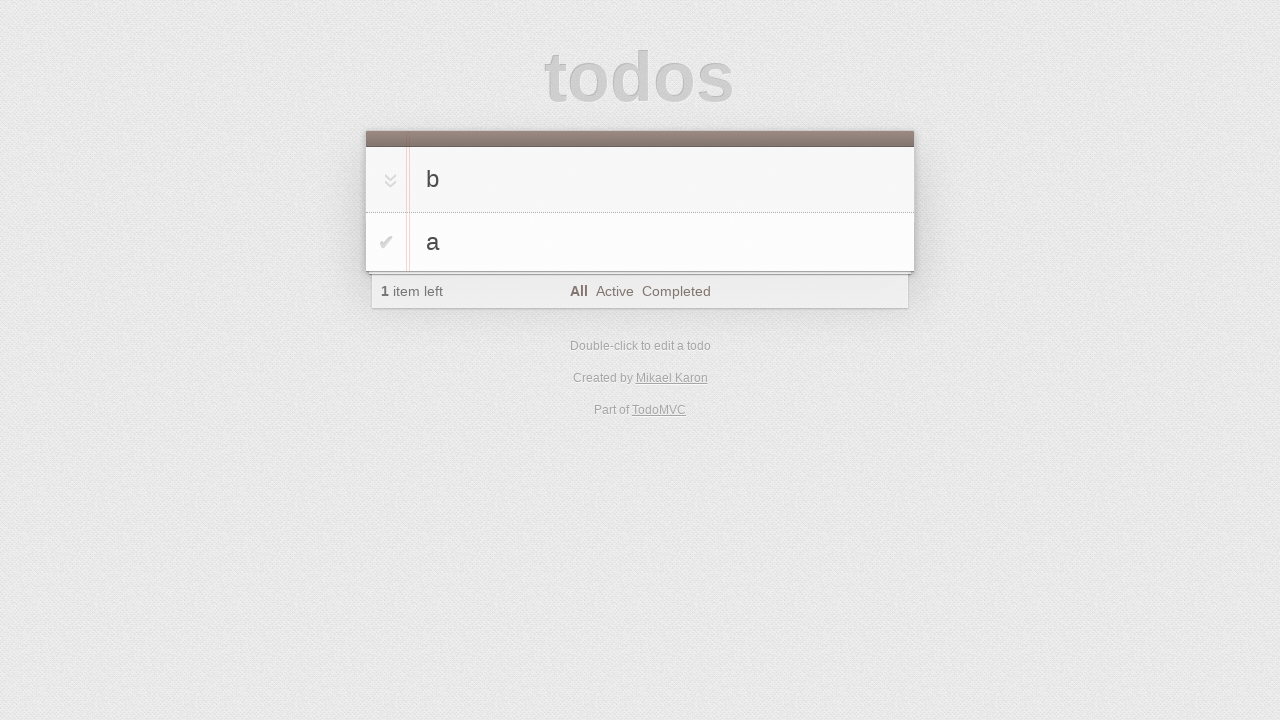

Pressed Enter to create second task on #new-todo
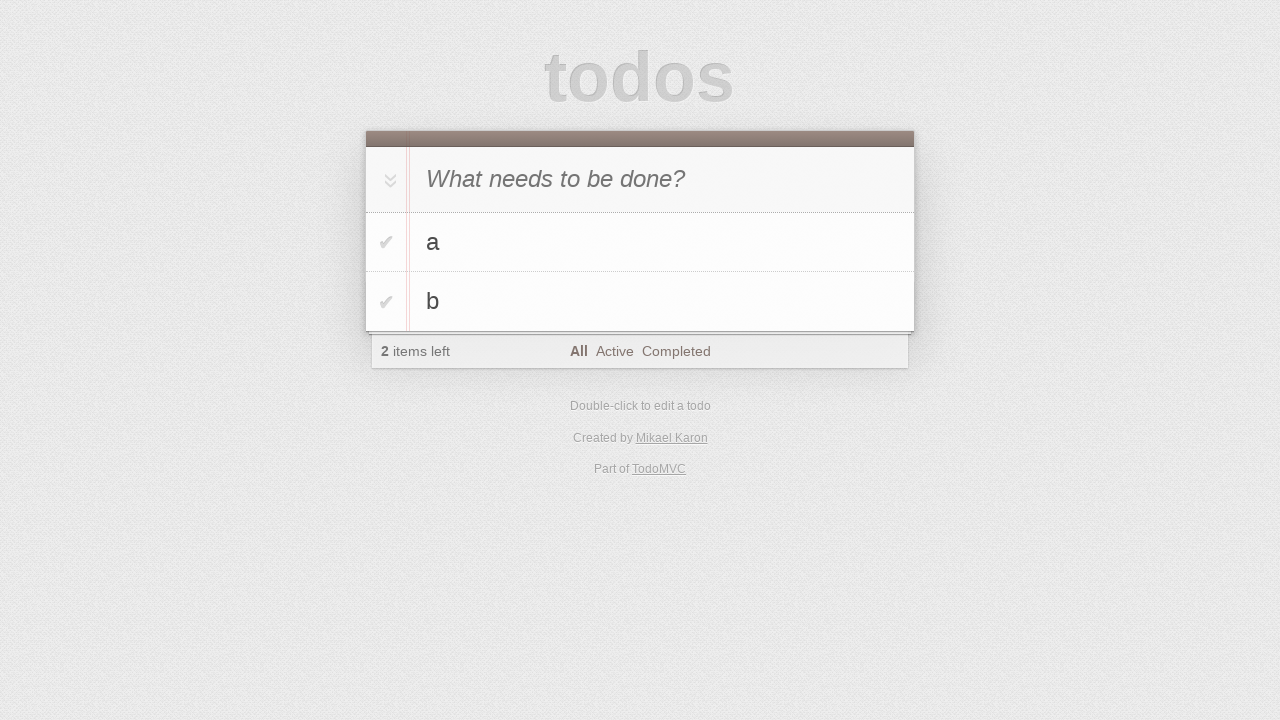

Clicked toggle-all button to complete all tasks at (388, 180) on #toggle-all
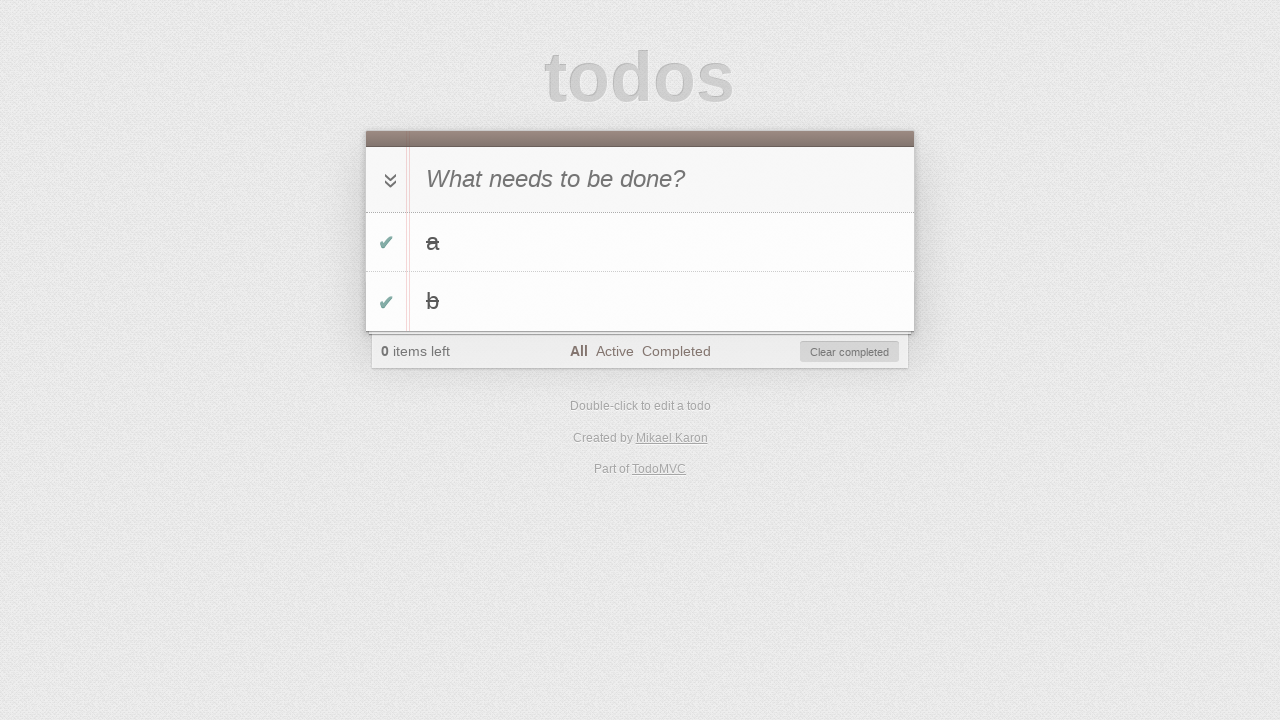

Verified items left count is 0
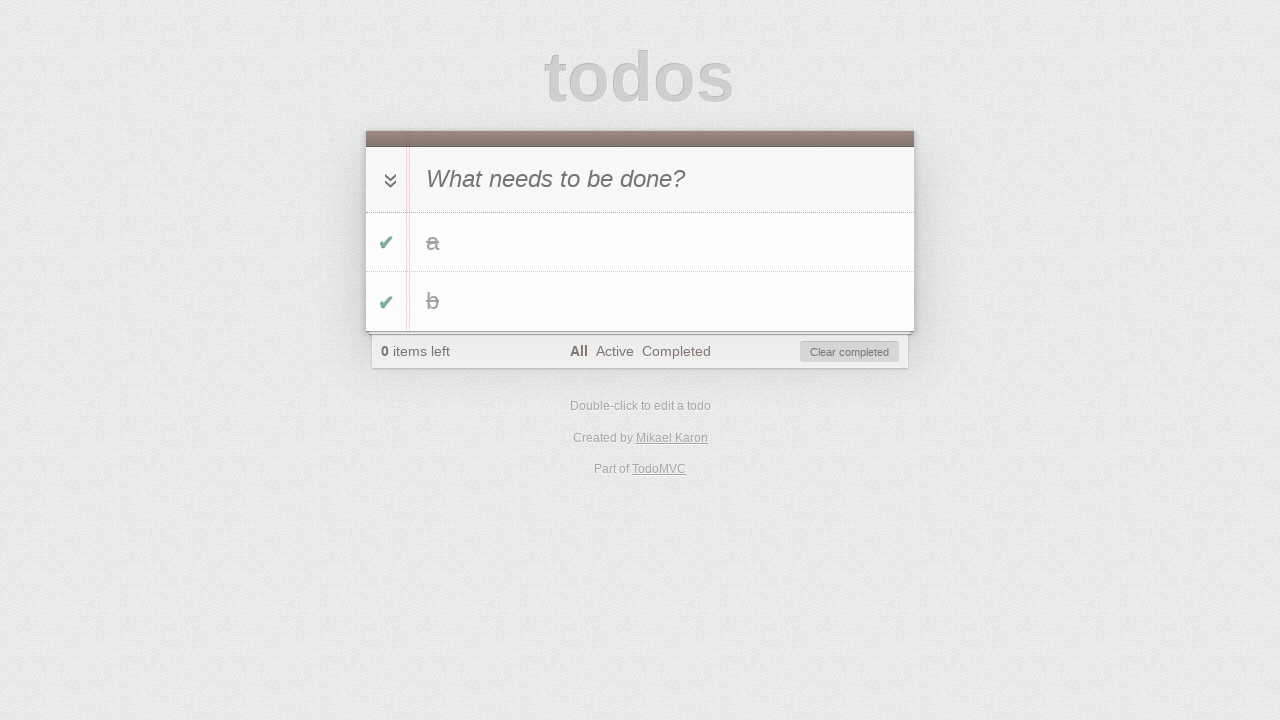

Clicked on Completed filter at (676, 351) on text=Completed
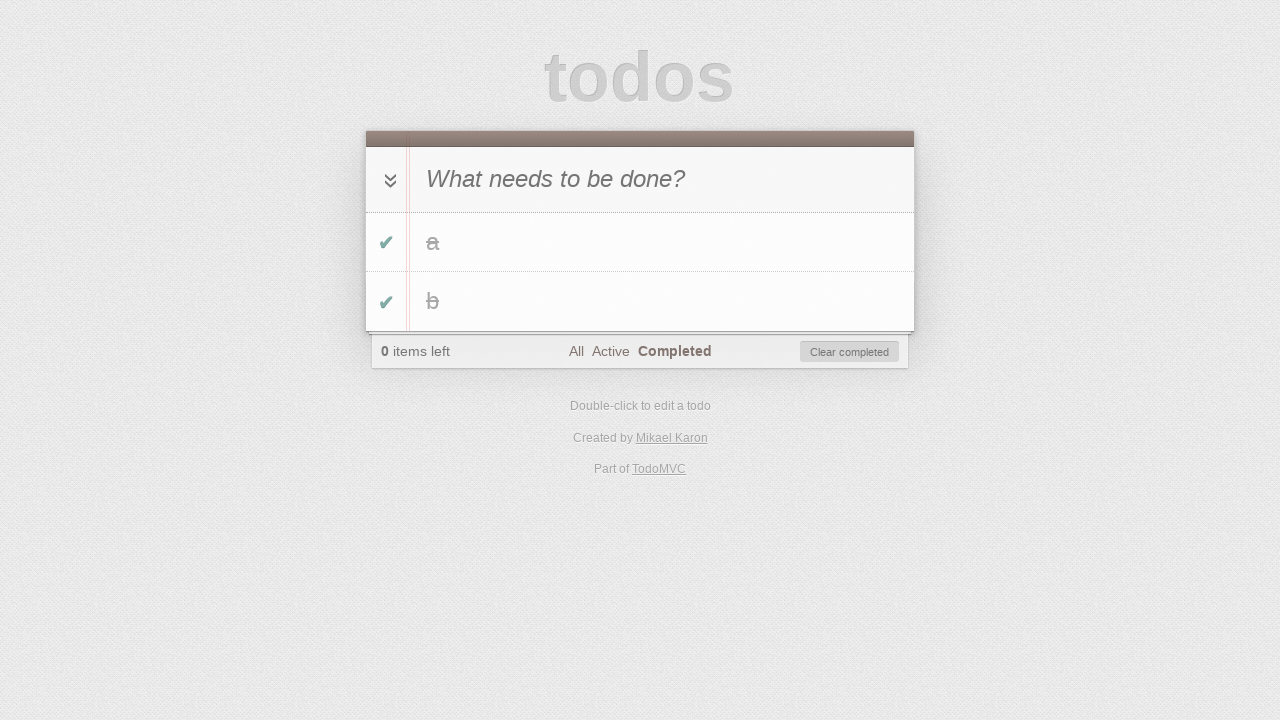

Verified 2 completed tasks are visible in Completed filter
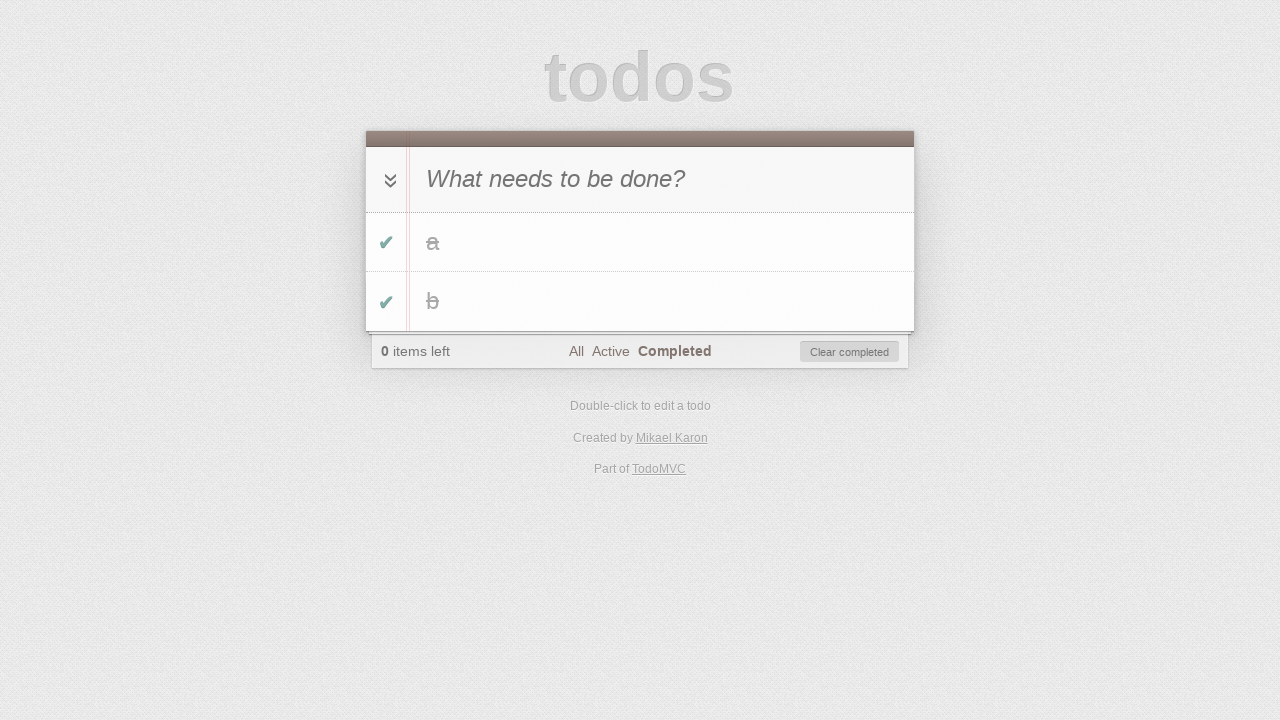

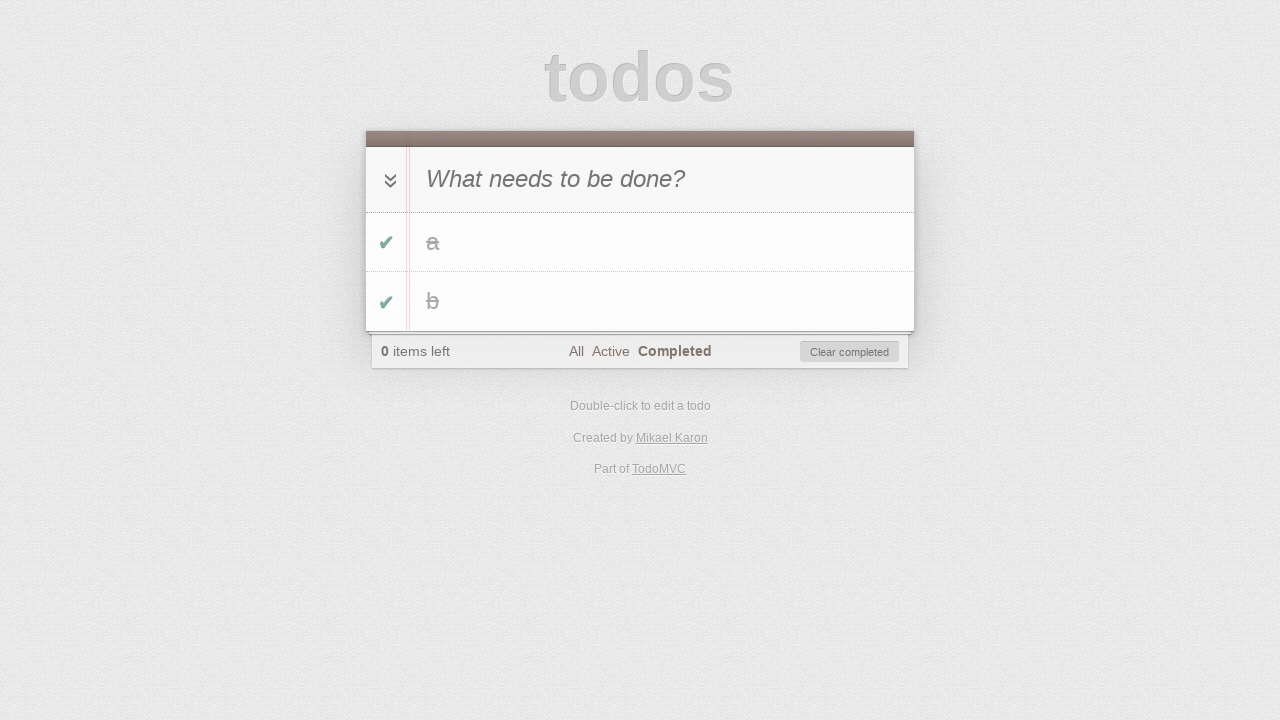